Tests drag-and-drop functionality on jQueryUI demo page by switching to an iframe and dragging an element to a drop target

Starting URL: https://jqueryui.com/droppable/

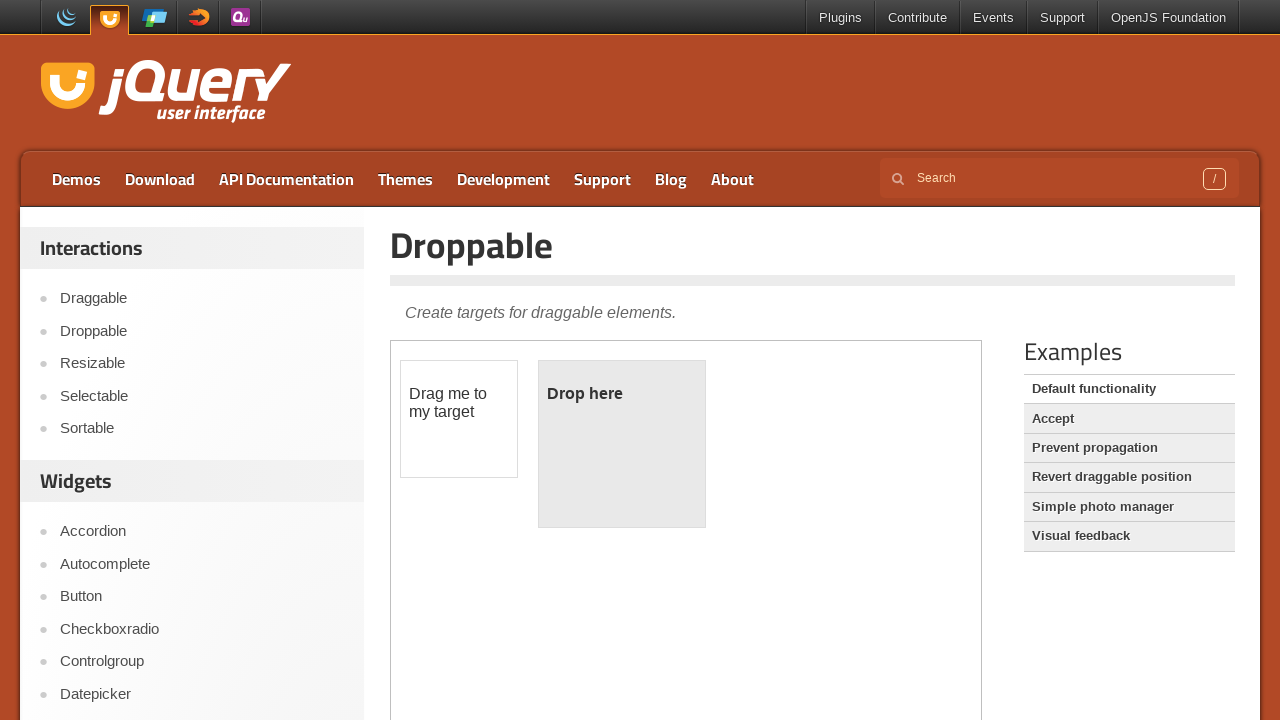

Located the demo iframe element
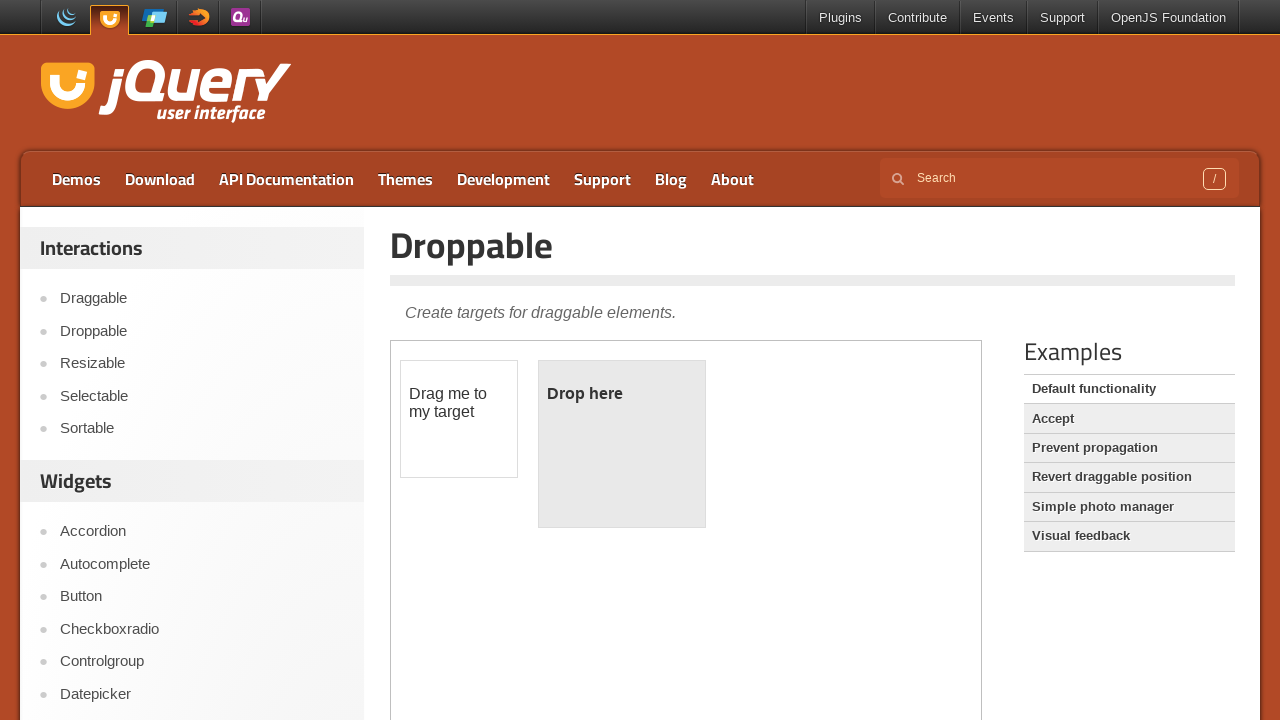

Located the draggable element within iframe
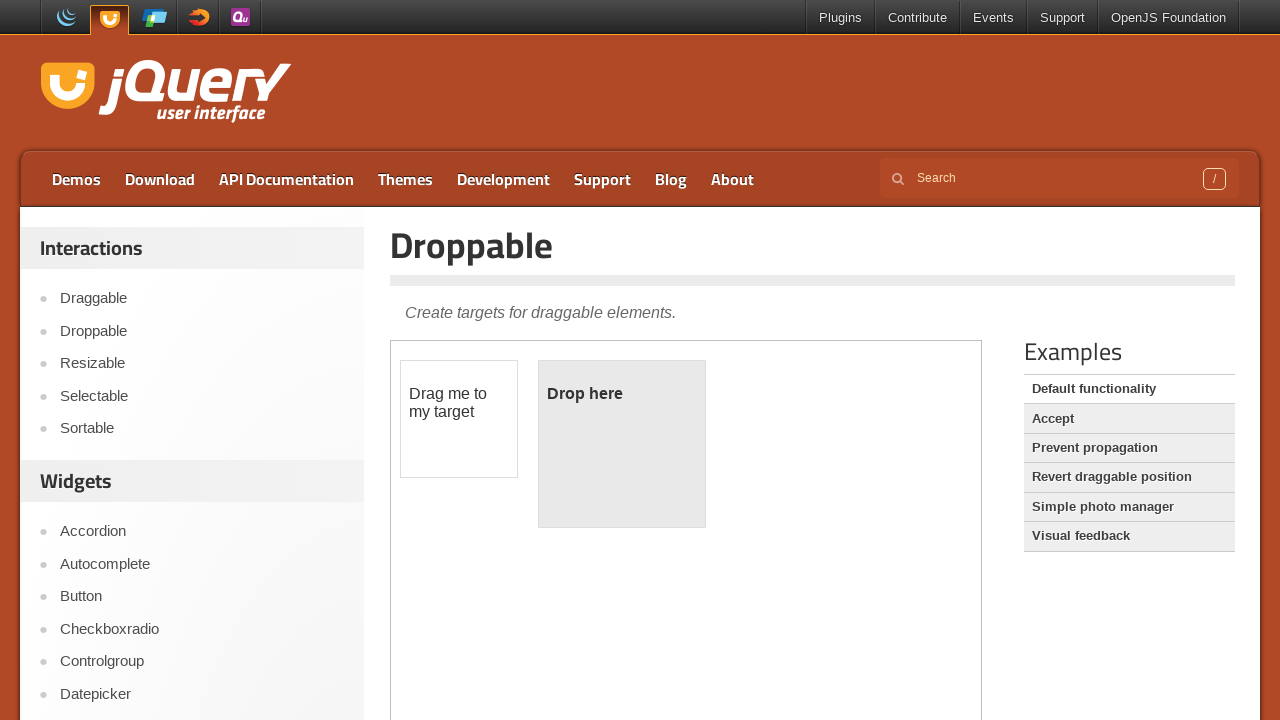

Located the droppable target element within iframe
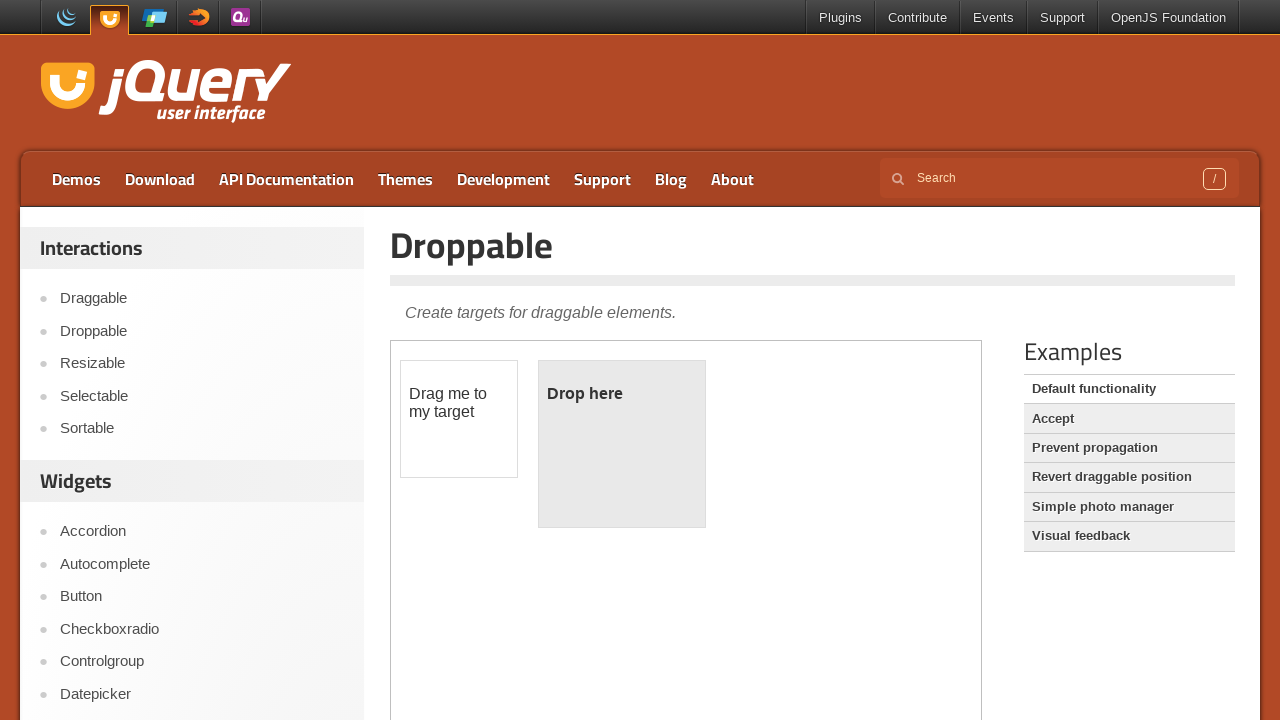

Successfully dragged draggable element to droppable target at (622, 444)
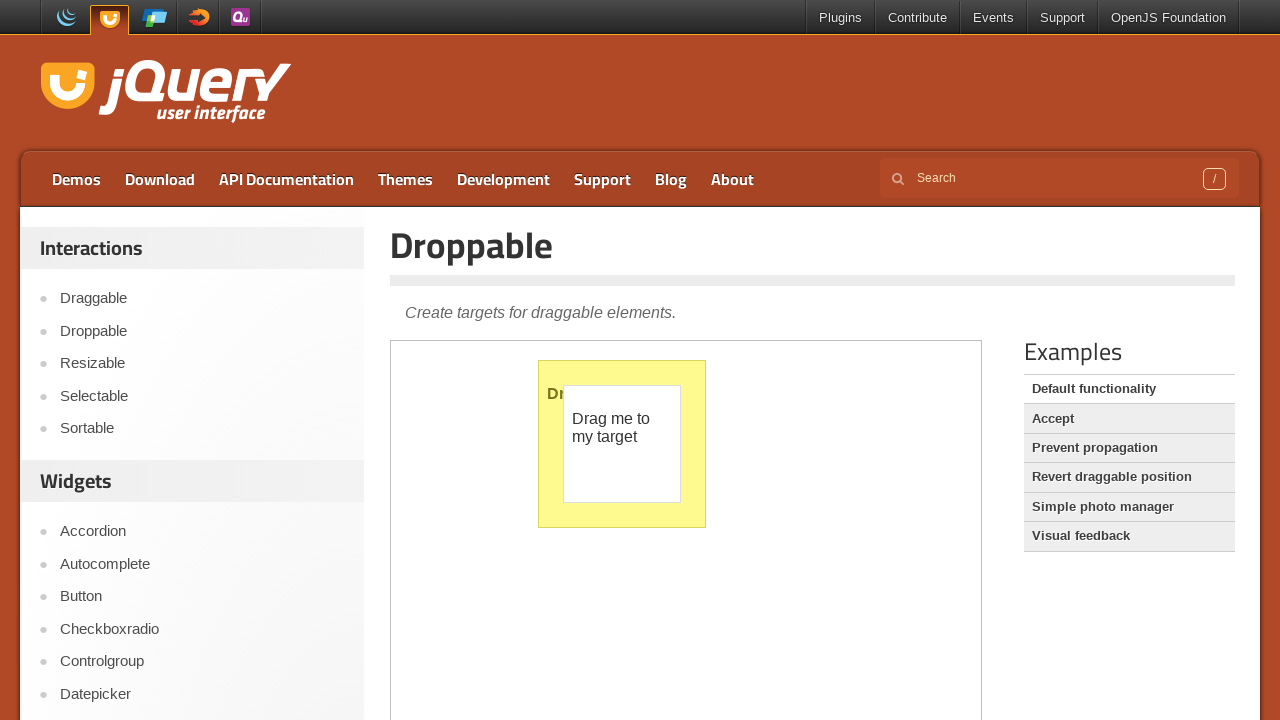

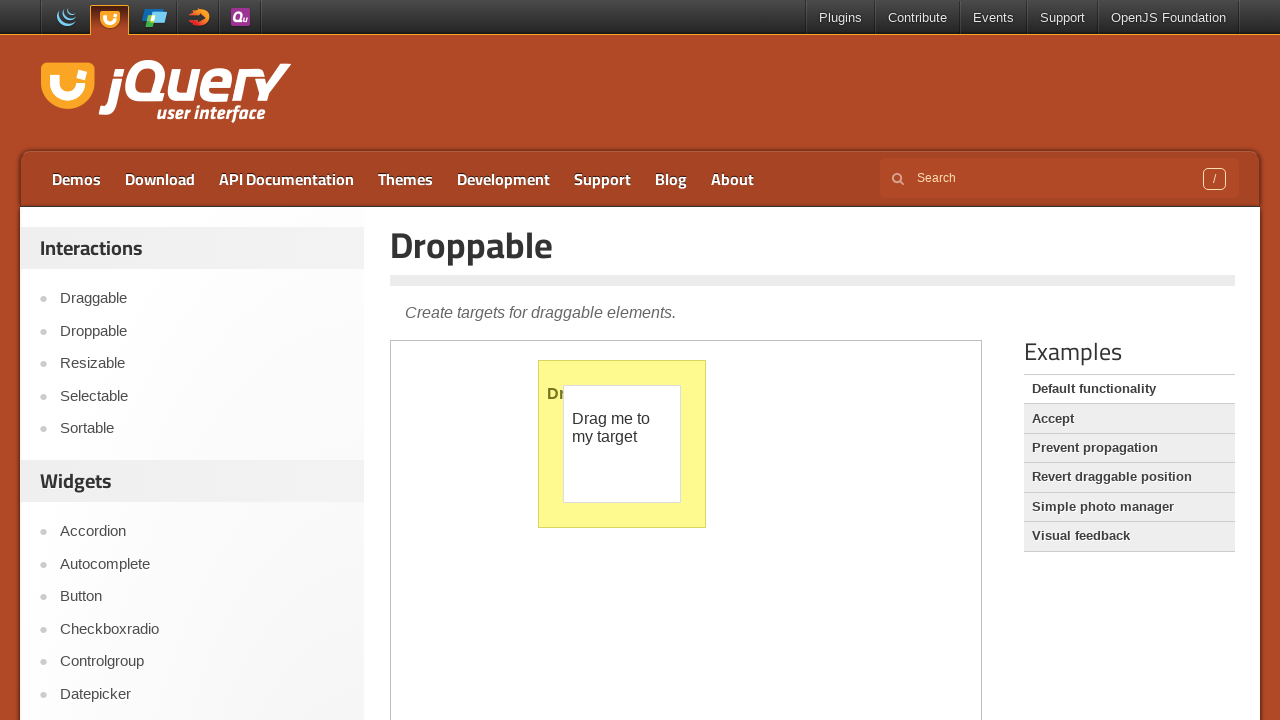